Tests that other controls are hidden when editing a todo item

Starting URL: https://demo.playwright.dev/todomvc

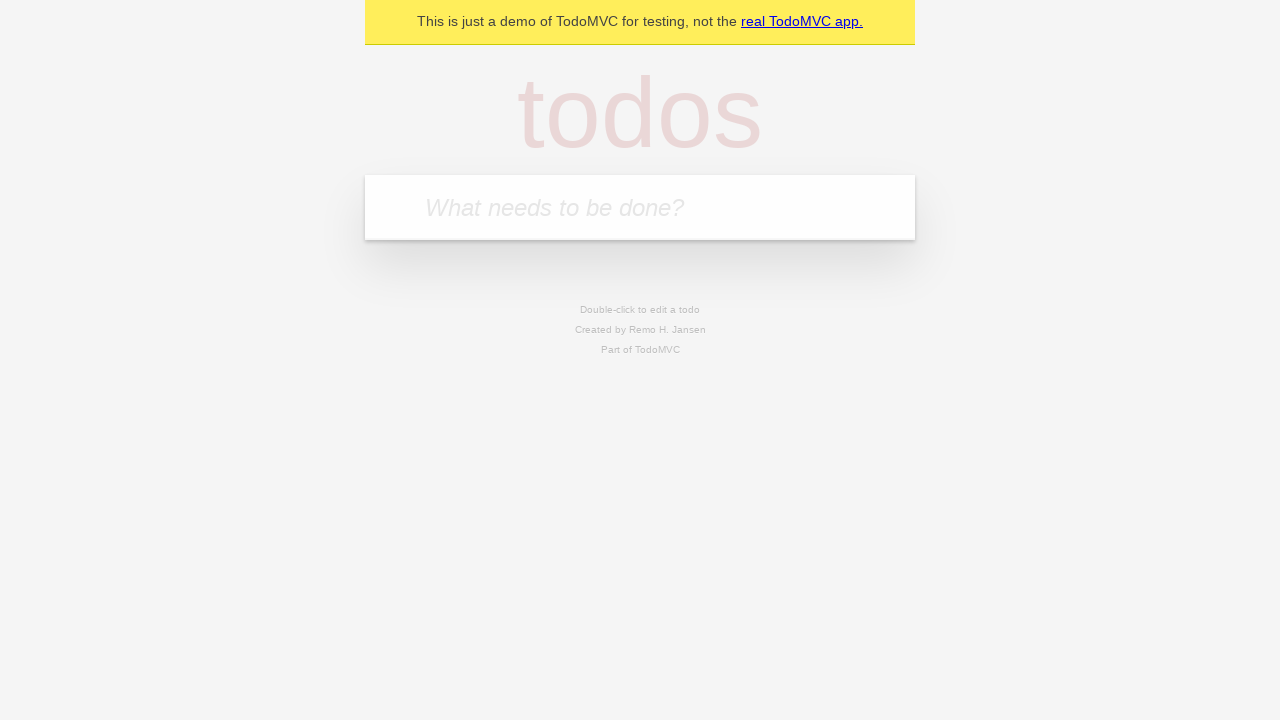

Filled todo input with 'buy some cheese' on internal:attr=[placeholder="What needs to be done?"i]
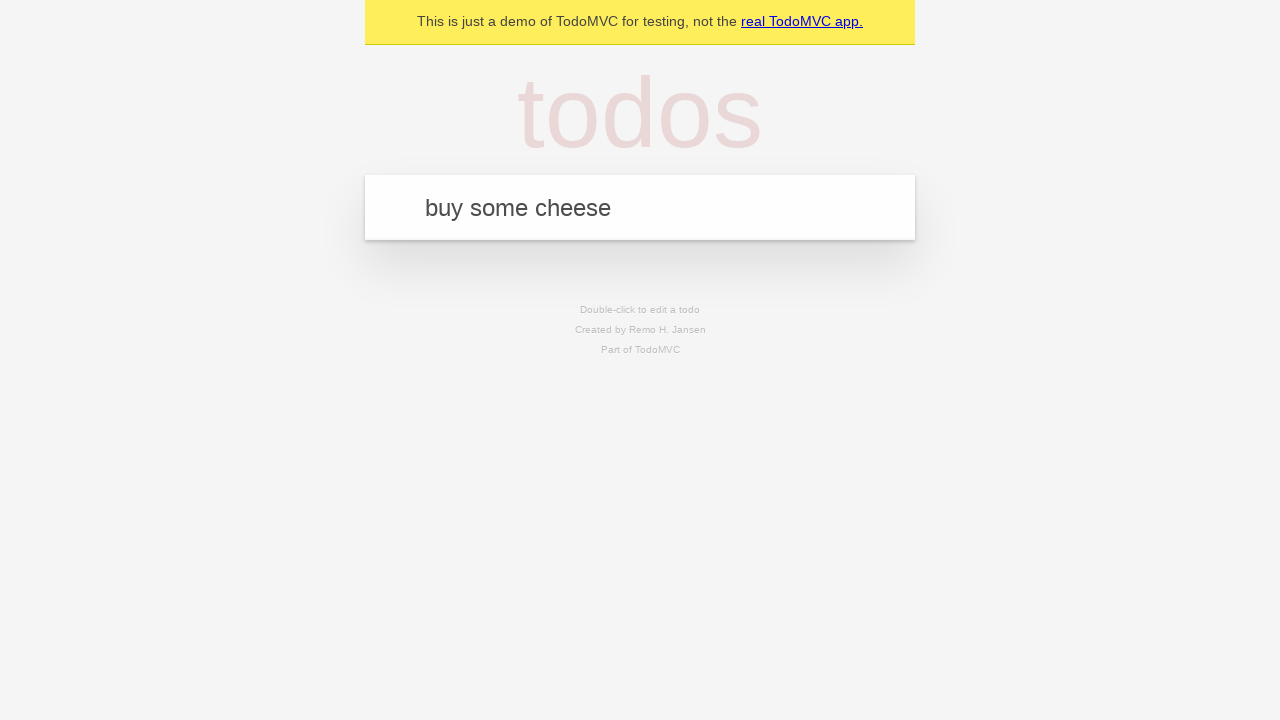

Pressed Enter to add first todo on internal:attr=[placeholder="What needs to be done?"i]
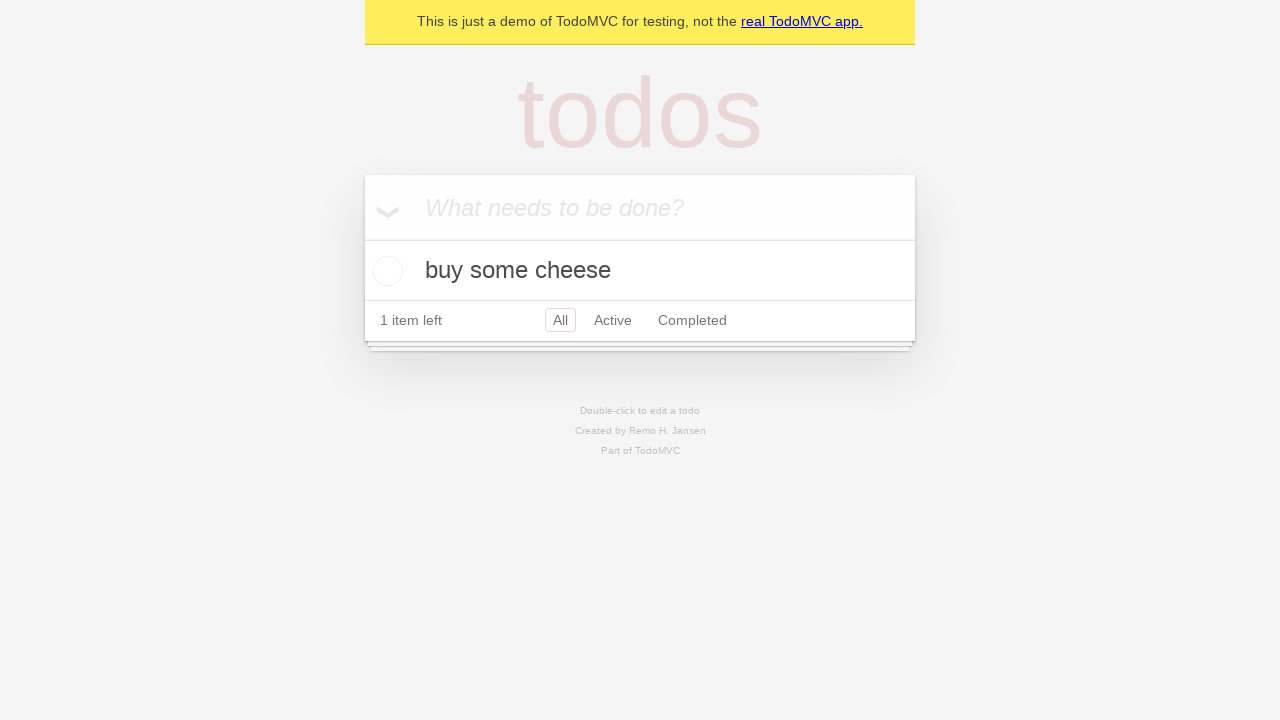

Filled todo input with 'feed the cat' on internal:attr=[placeholder="What needs to be done?"i]
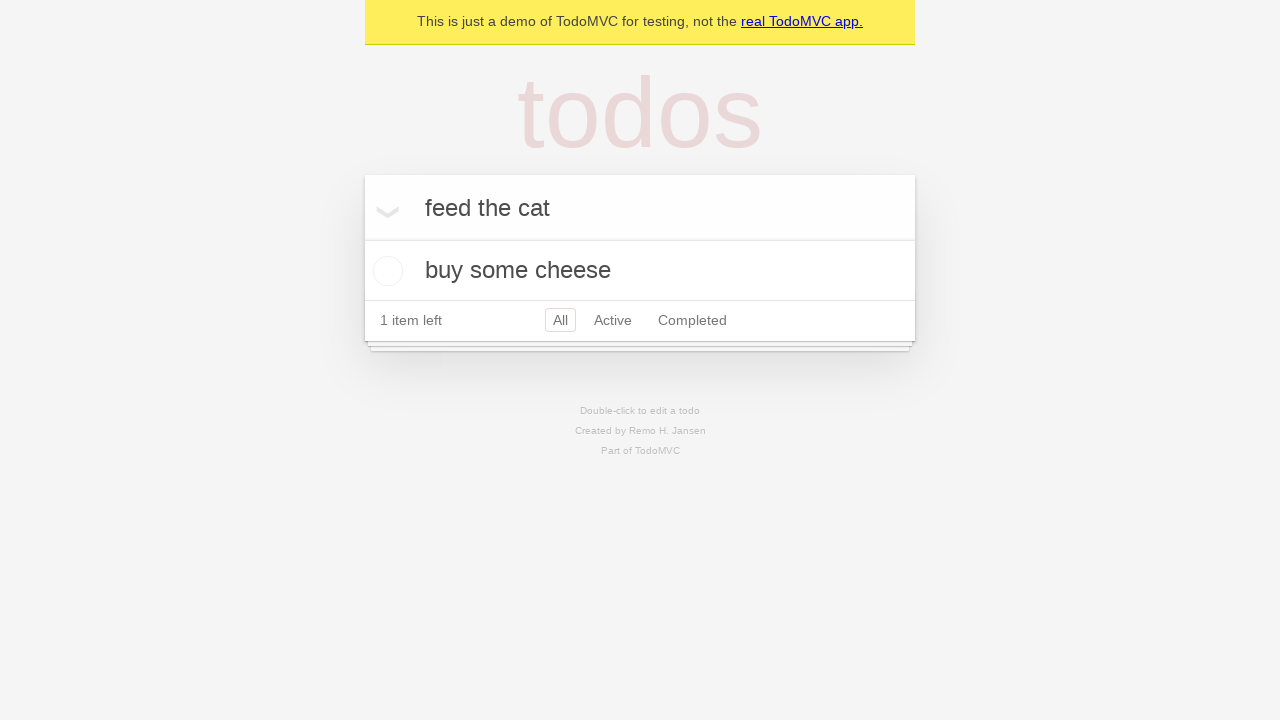

Pressed Enter to add second todo on internal:attr=[placeholder="What needs to be done?"i]
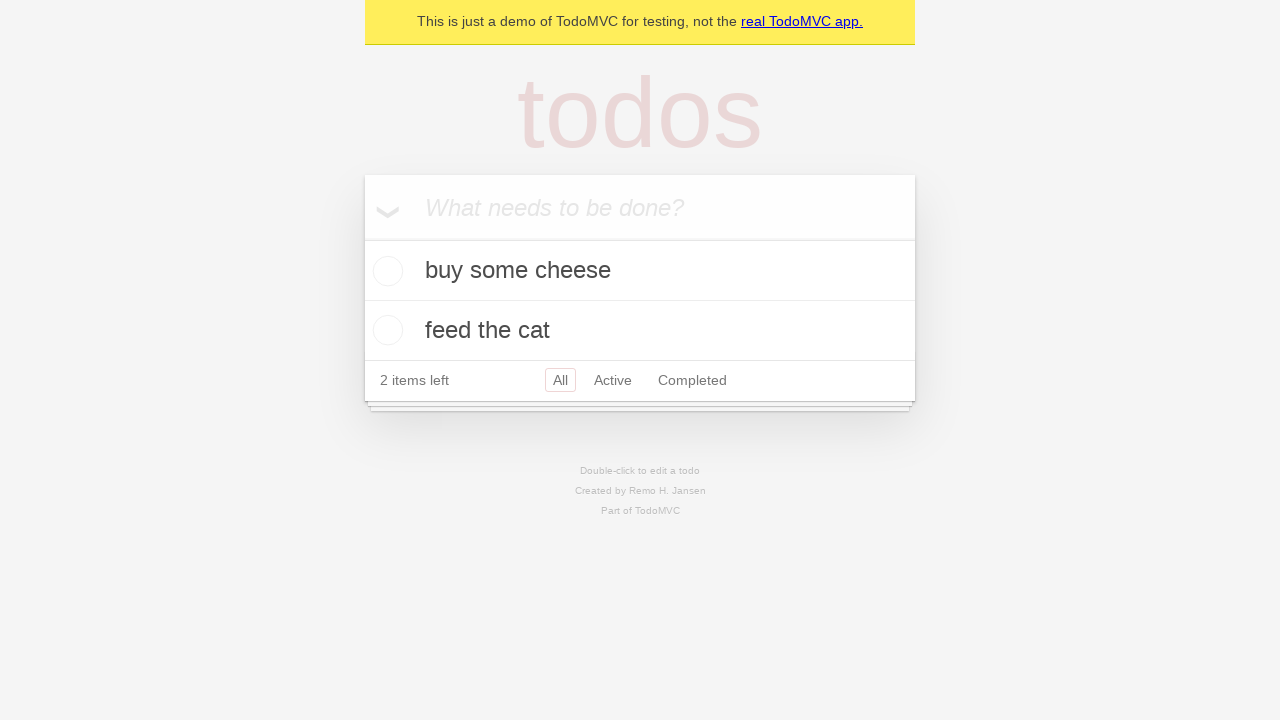

Filled todo input with 'book a doctors appointment' on internal:attr=[placeholder="What needs to be done?"i]
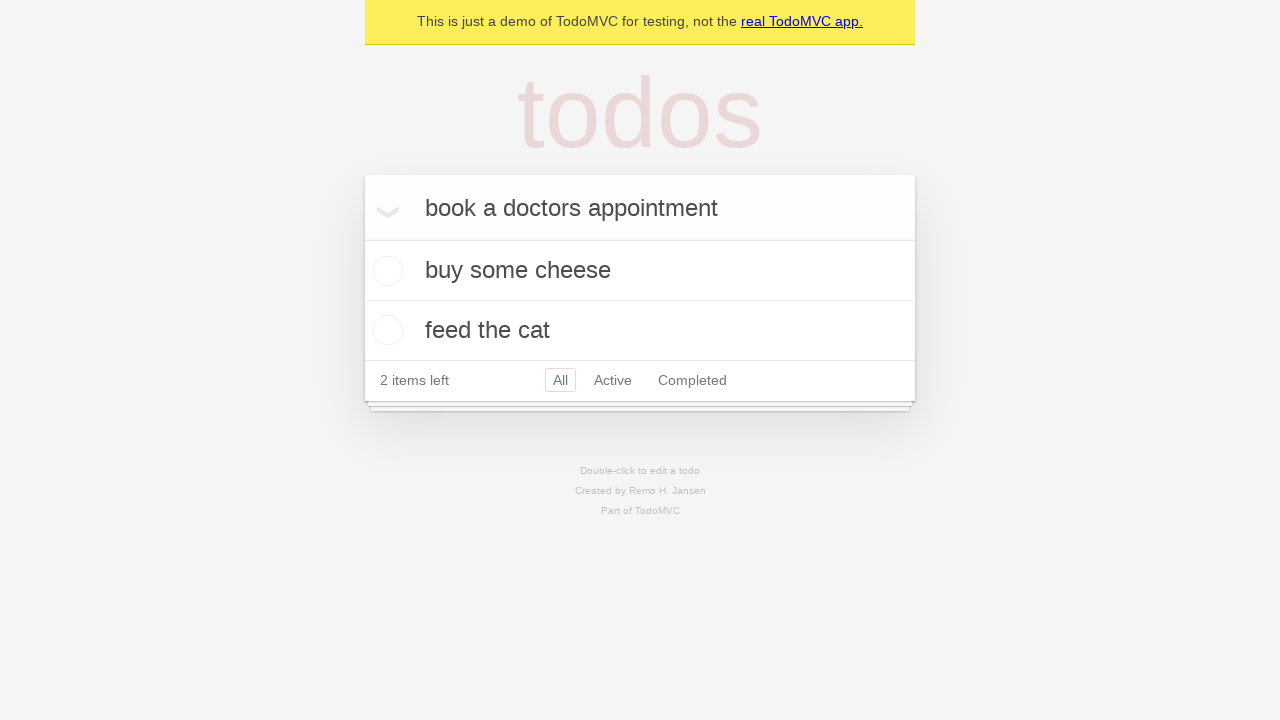

Pressed Enter to add third todo on internal:attr=[placeholder="What needs to be done?"i]
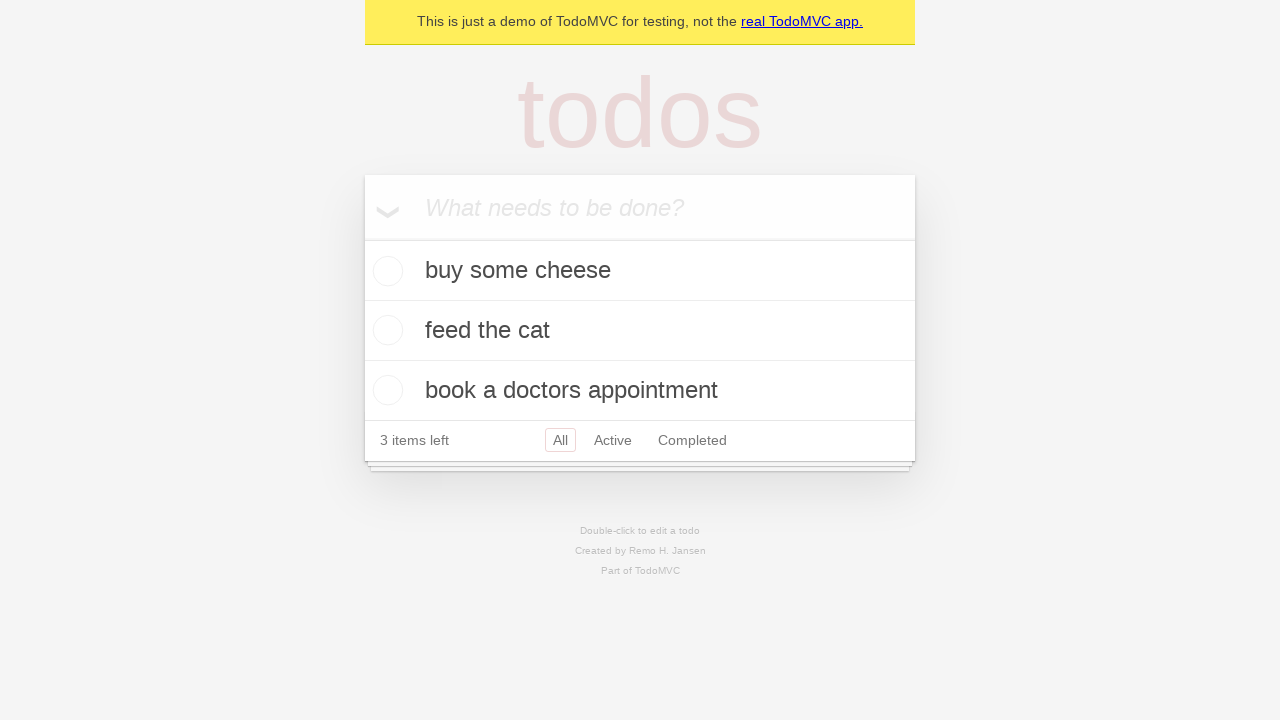

Double-clicked second todo item to enter edit mode at (640, 331) on [data-testid='todo-item'] >> nth=1
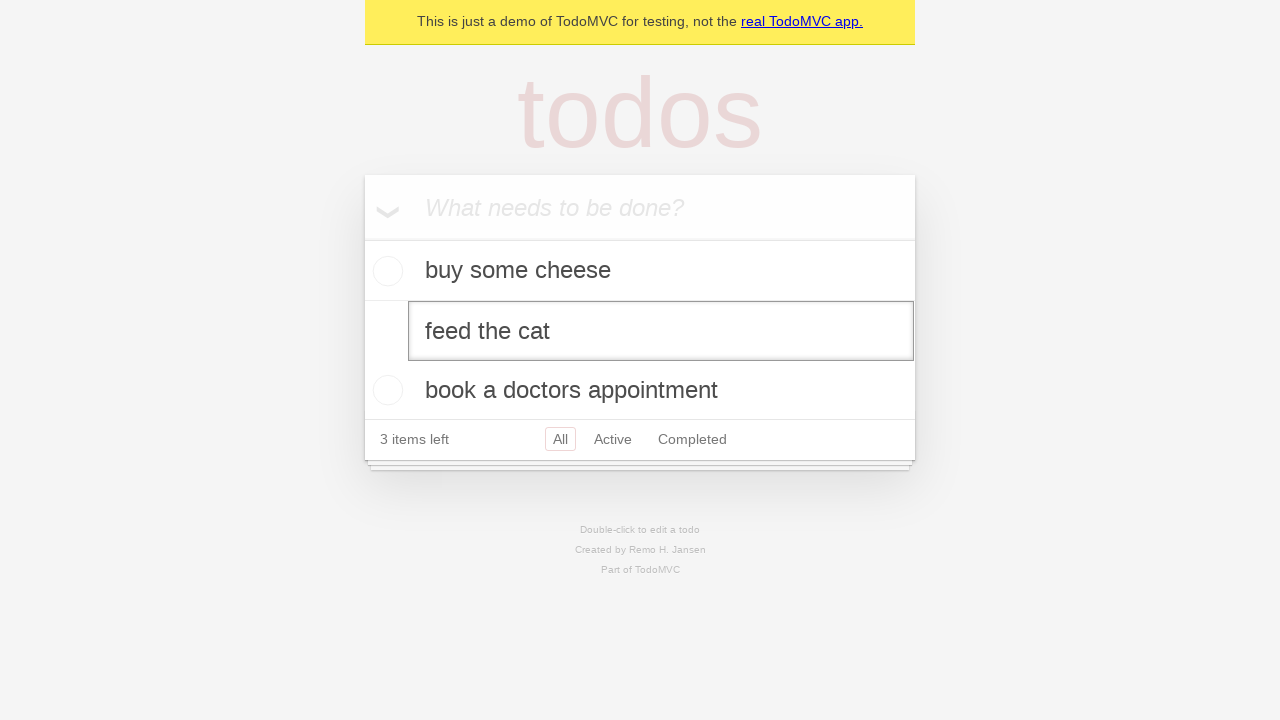

Edit textbox appeared for second todo item
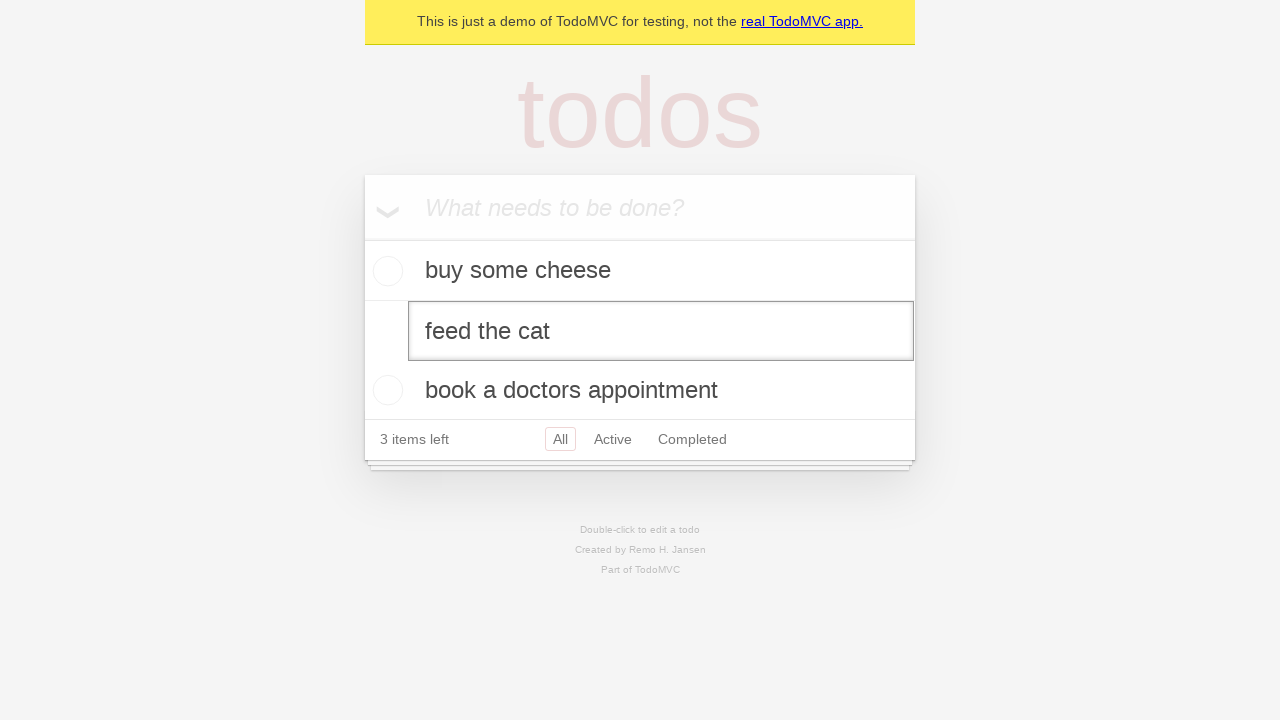

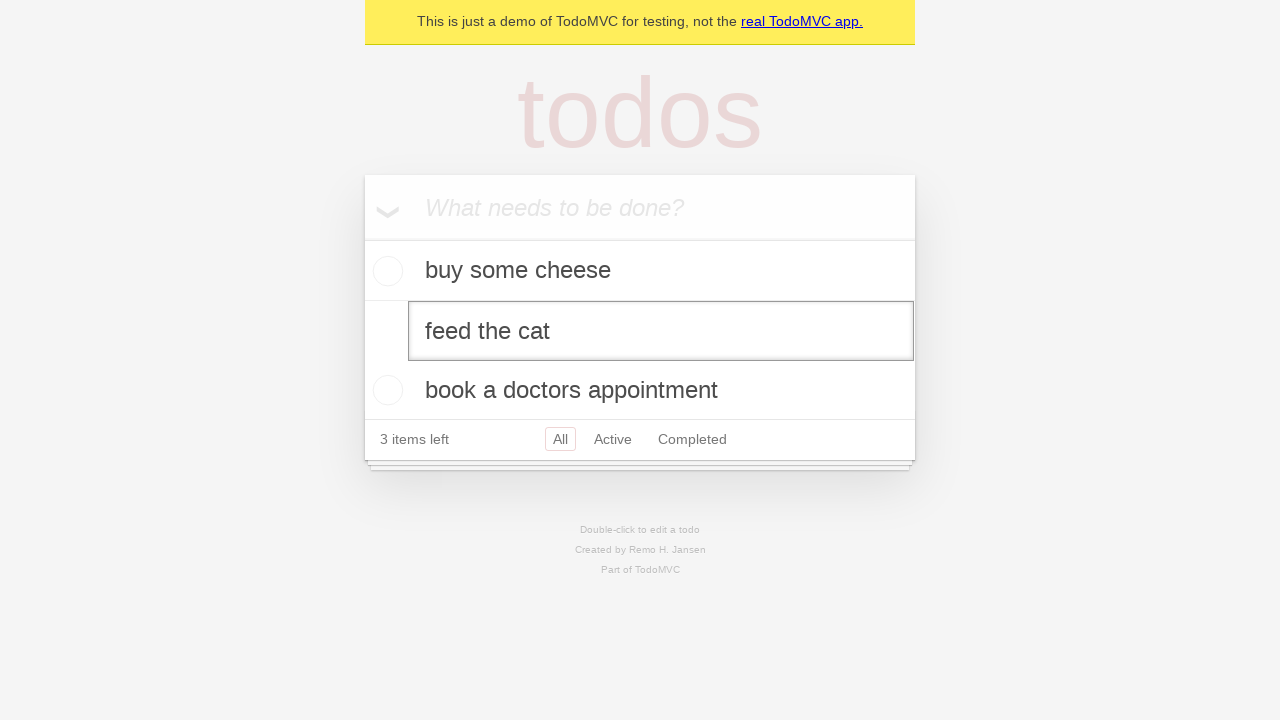